Tests browser window handling by clicking a button to open a new window, switching to it to verify content, then closing it and returning to the original window

Starting URL: https://demoqa.com/browser-windows

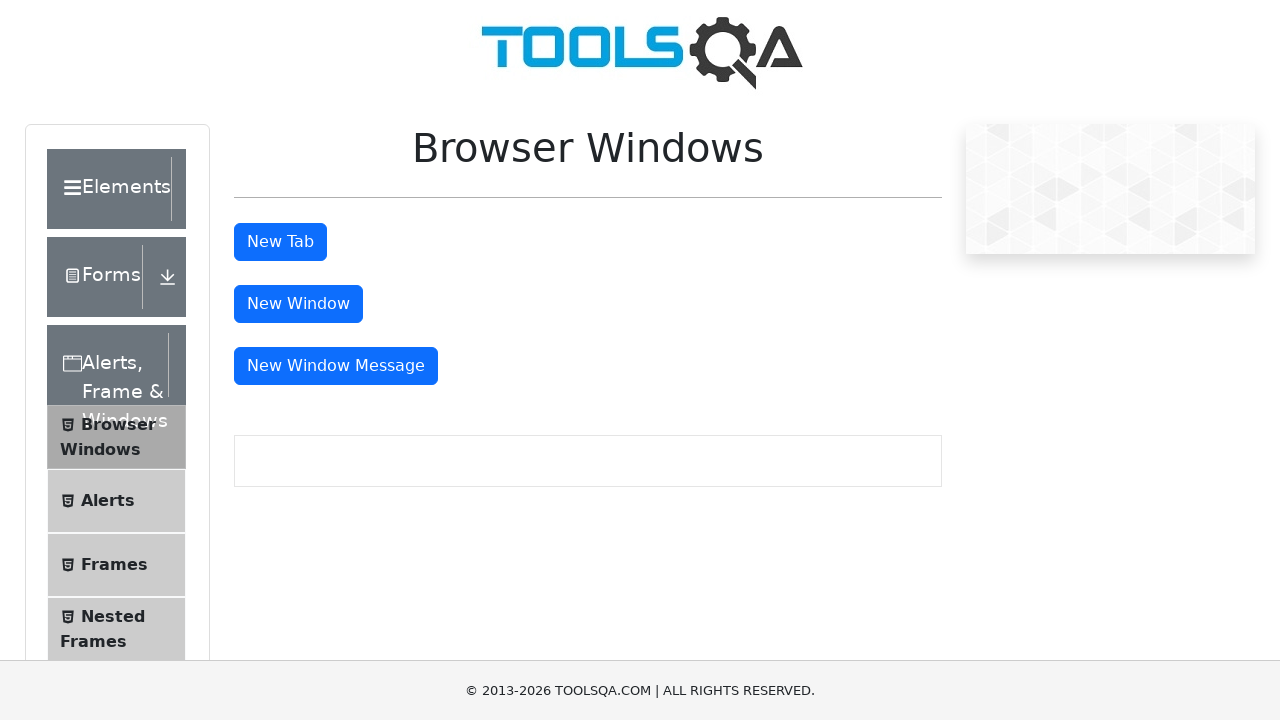

Waited for new window button to be visible
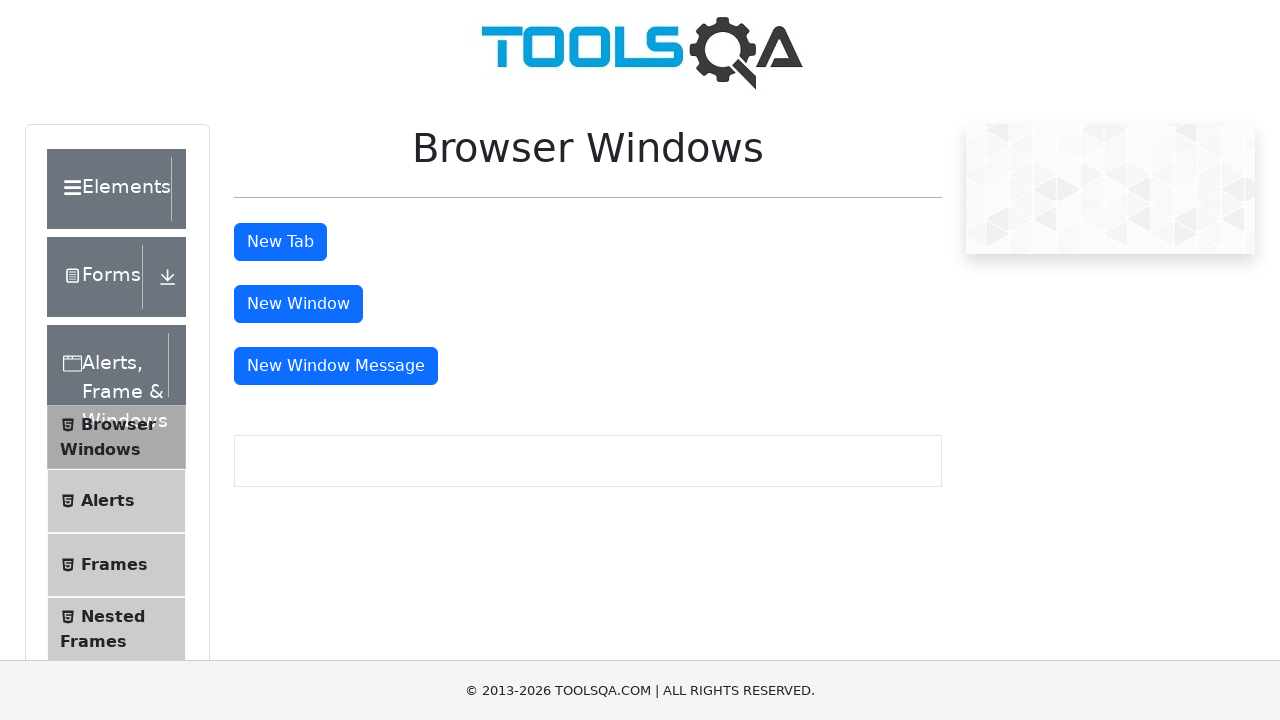

Clicked new window button at (298, 304) on #windowButton
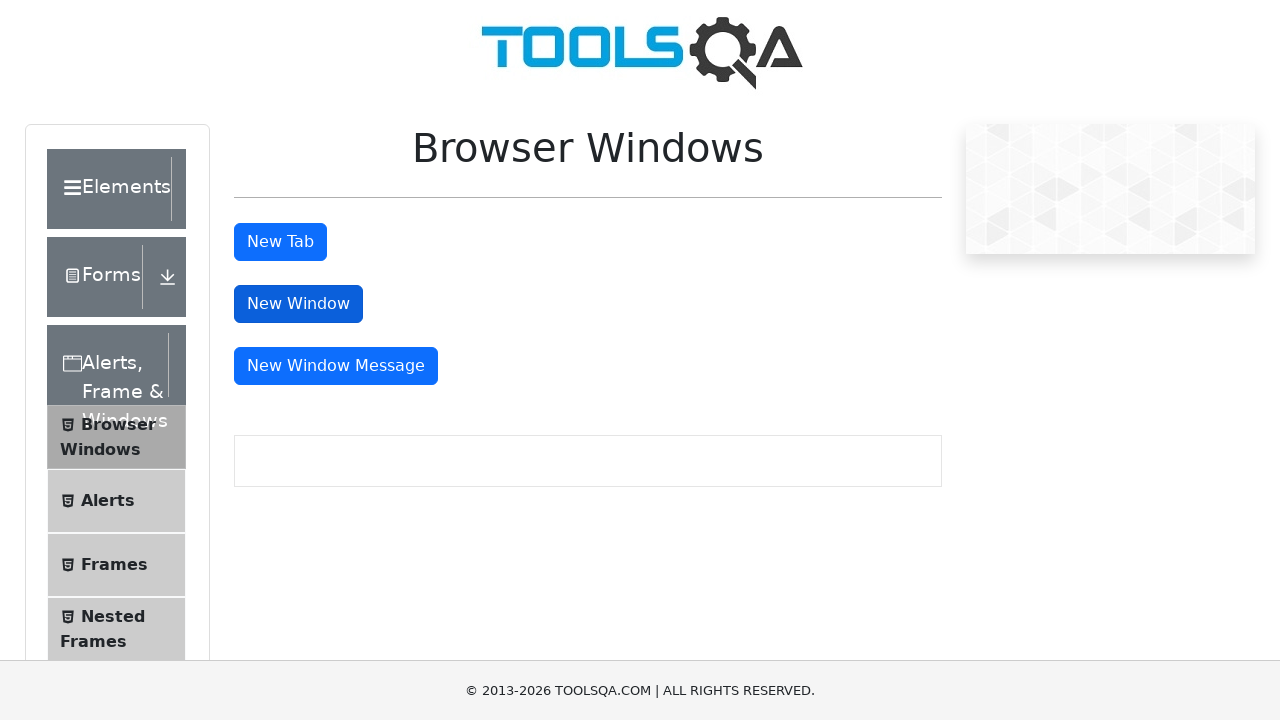

Clicked new window button and captured new page context at (298, 304) on #windowButton
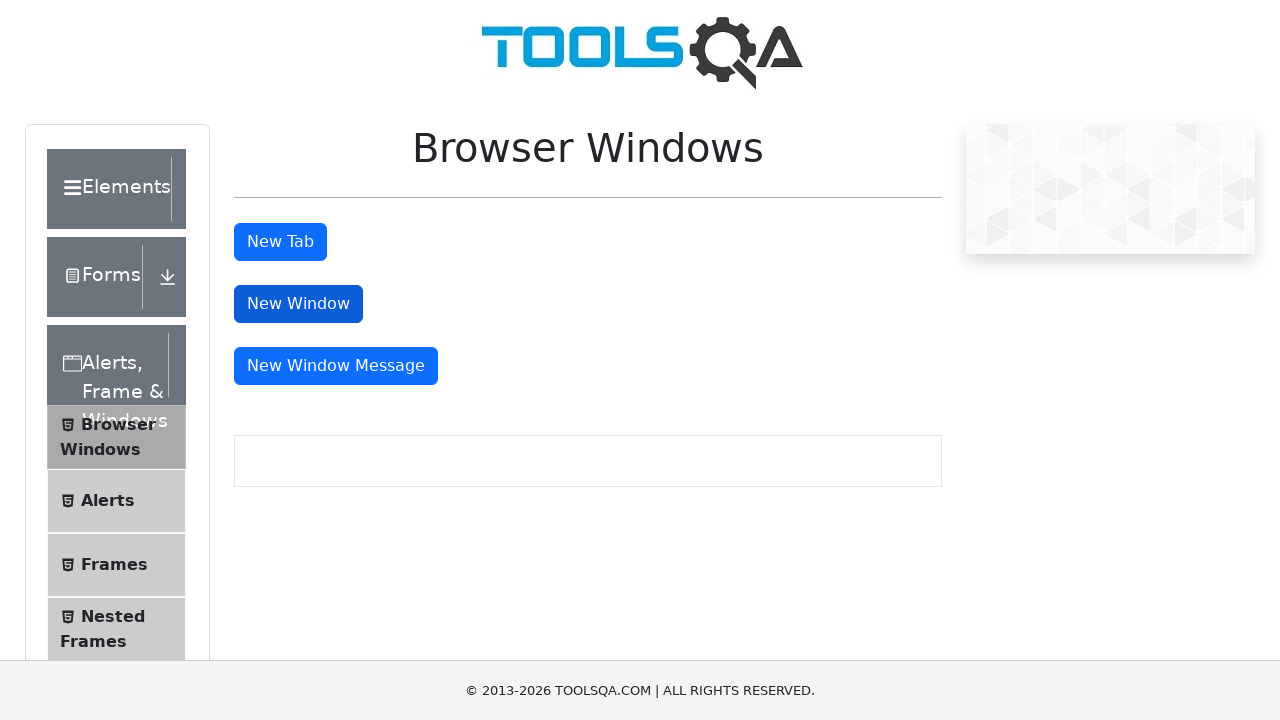

Retrieved new page object from context
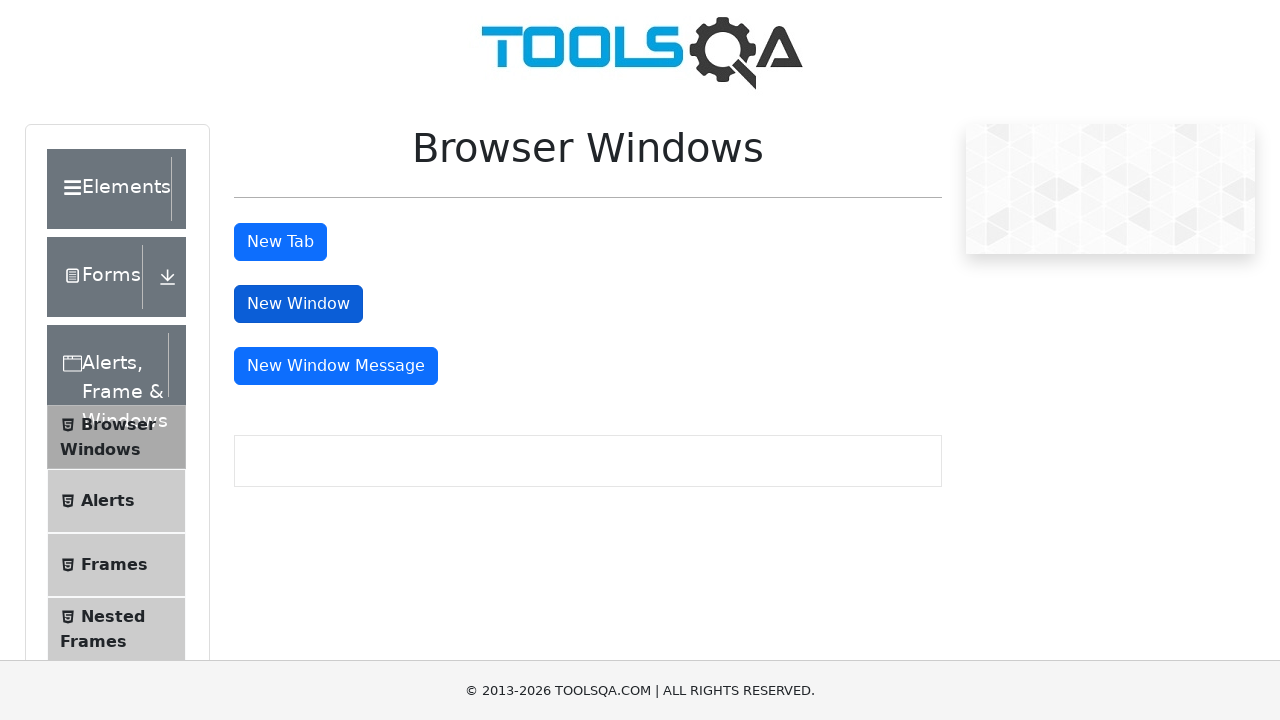

Waited for new page to fully load
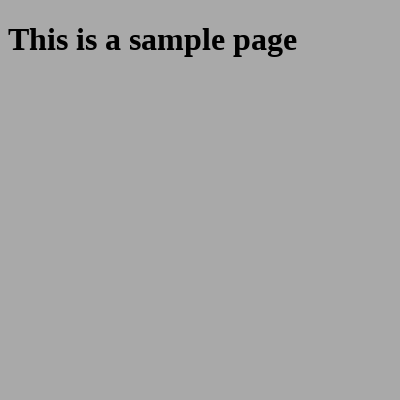

Retrieved body text from new page
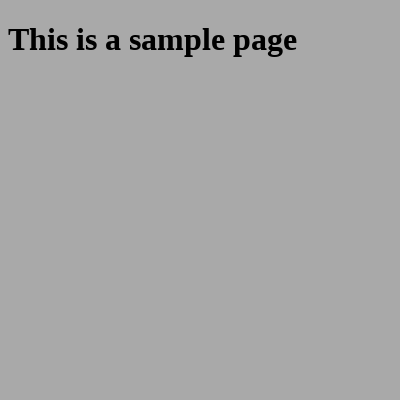

Verified new page contains expected text 'This is a sample page'
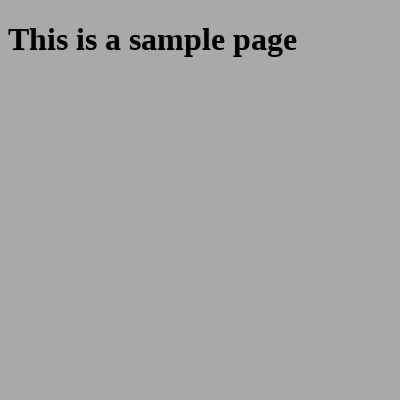

Closed the new window and returned to original window
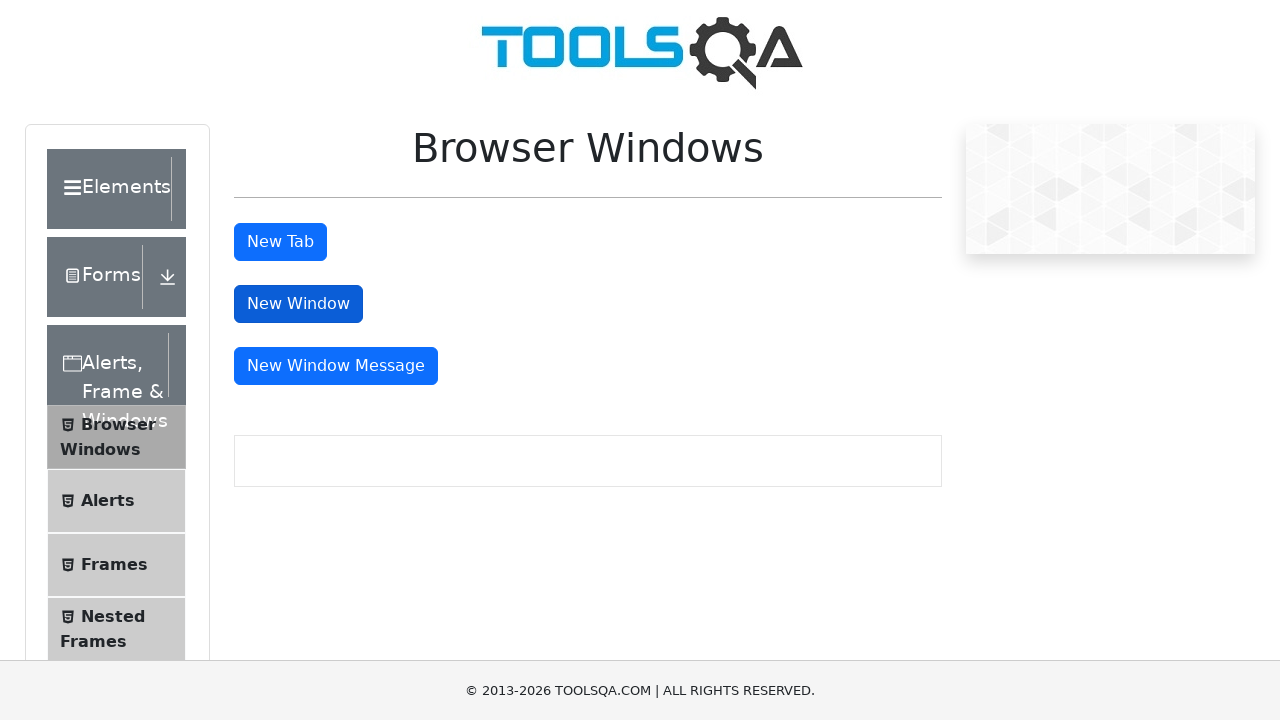

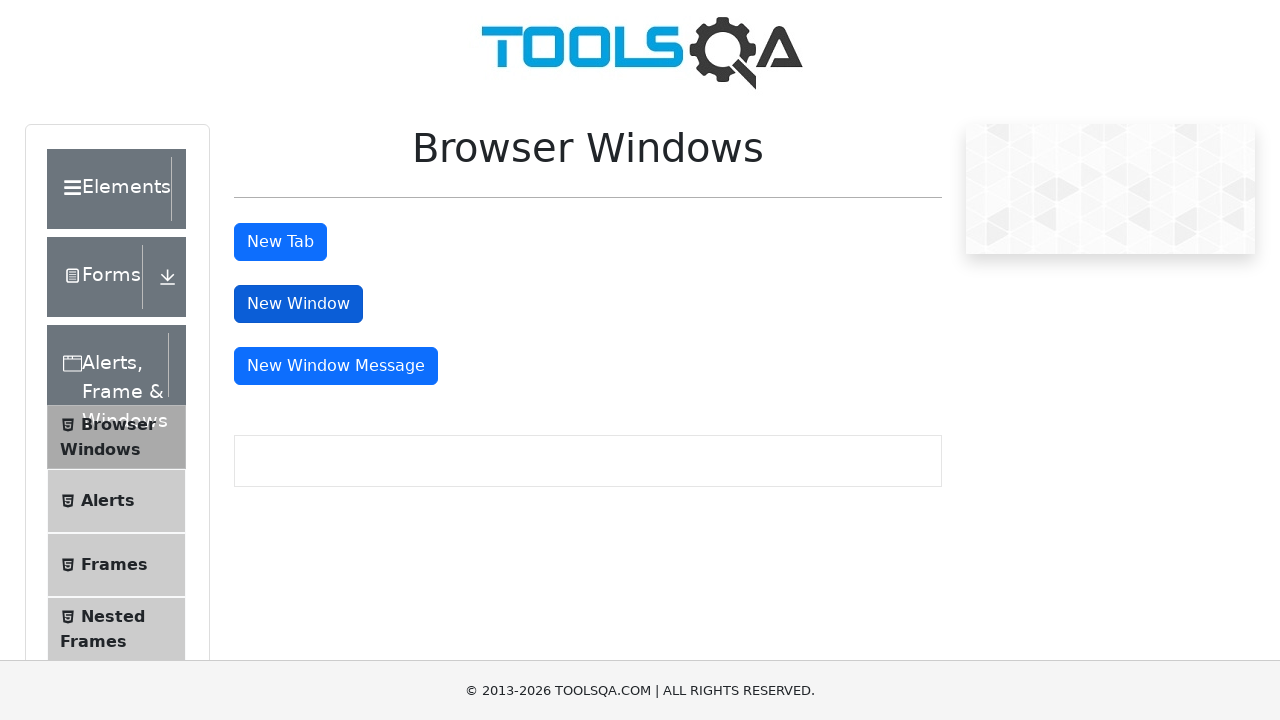